Right-clicks on an element to display context menu, hovers over quit option, and clicks it to trigger an alert

Starting URL: http://swisnl.github.io/jQuery-contextMenu/demo.html

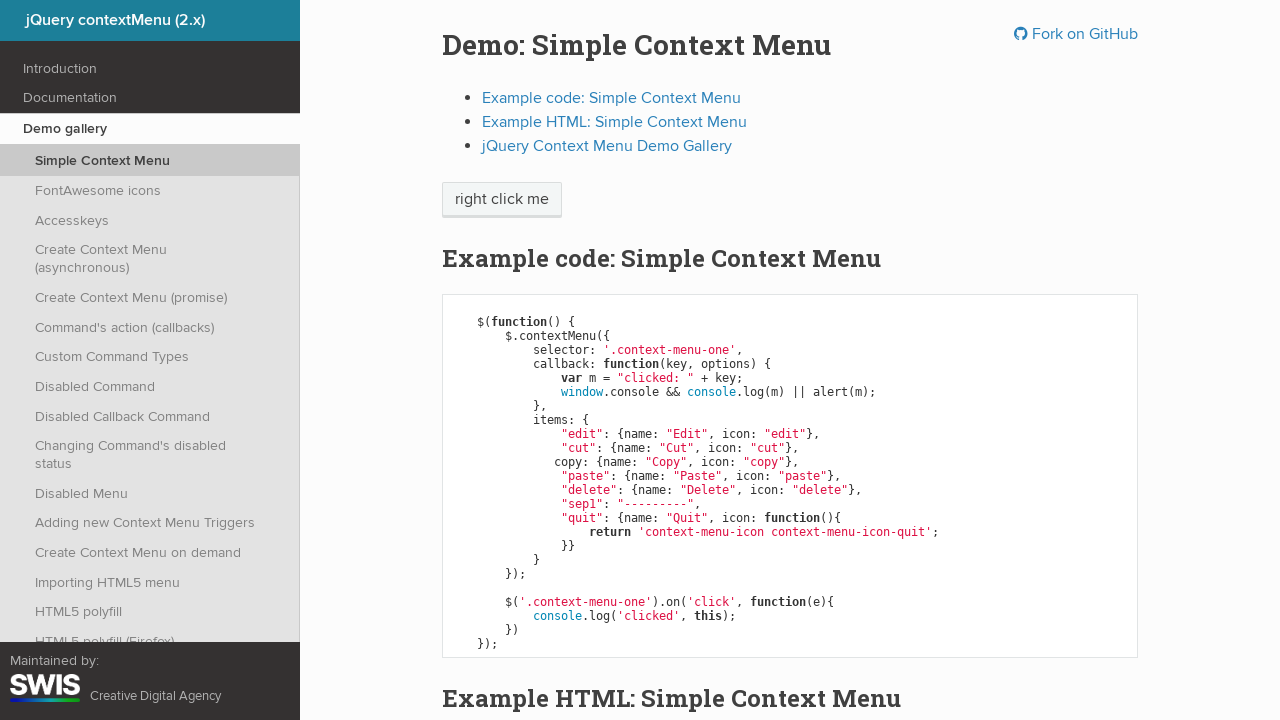

Verified quit menu item is not displayed initially
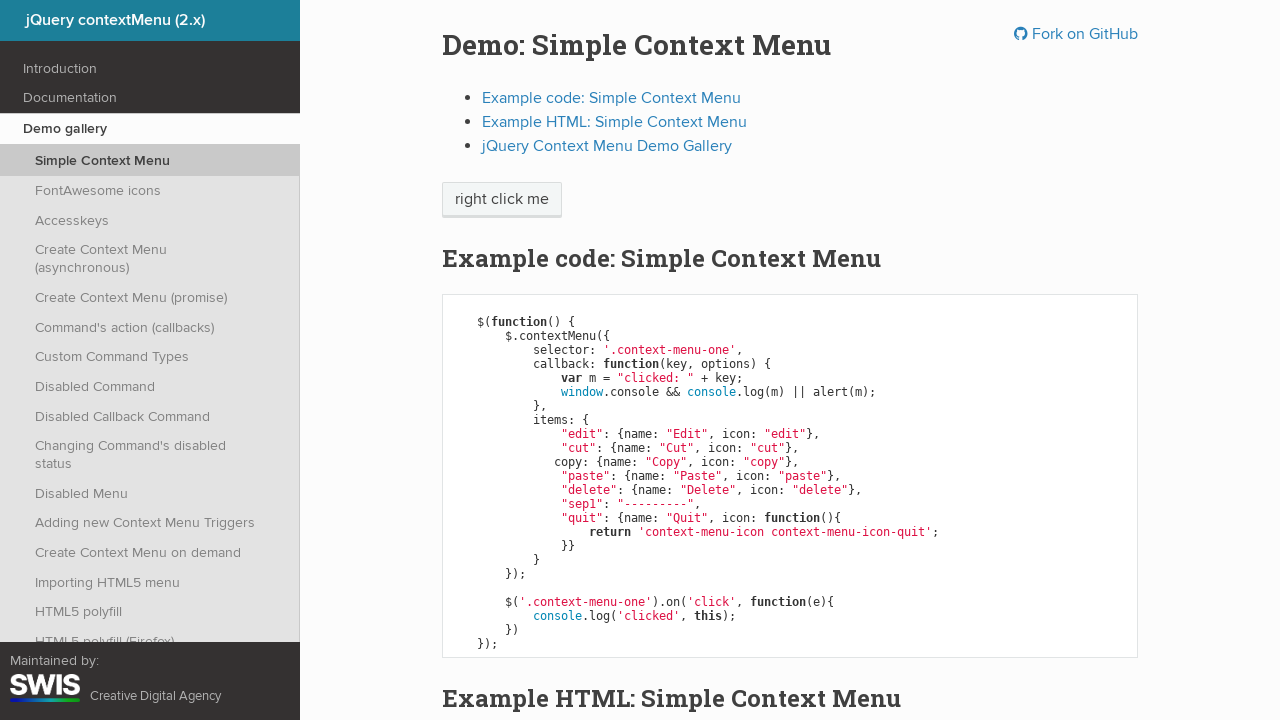

Right-clicked on context menu area at (502, 200) on span.context-menu-one
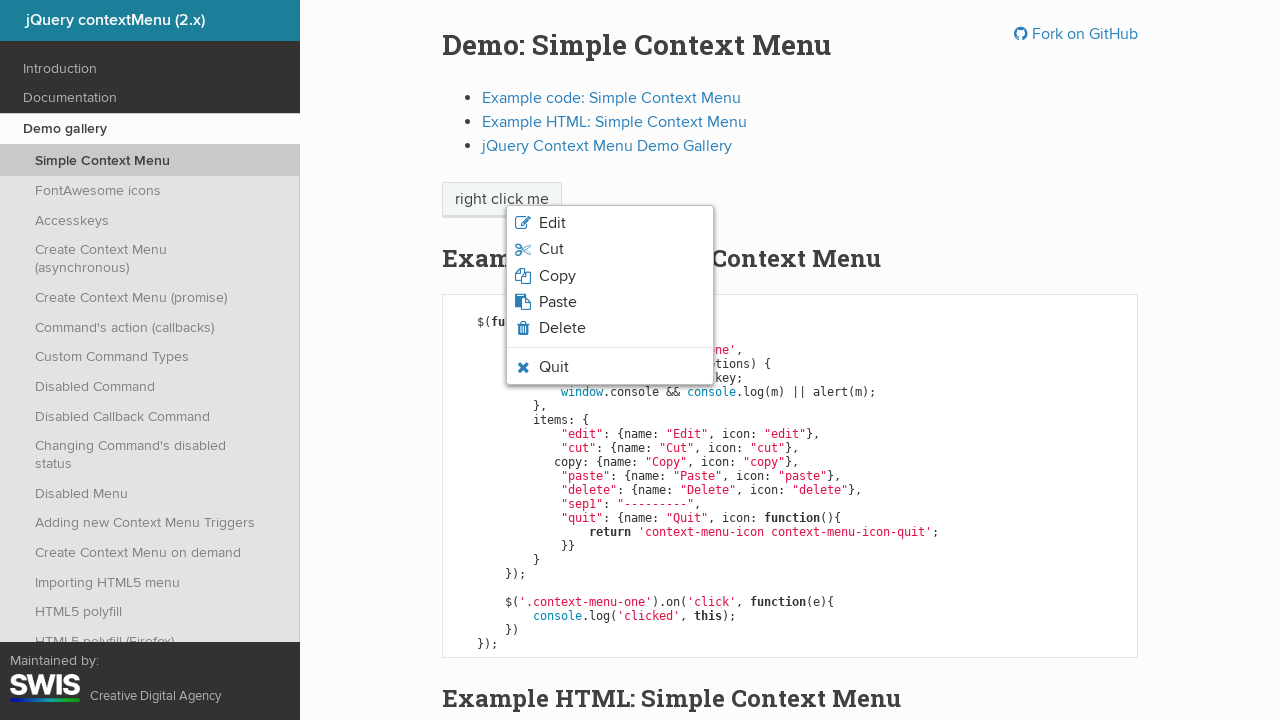

Verified quit menu item is now displayed
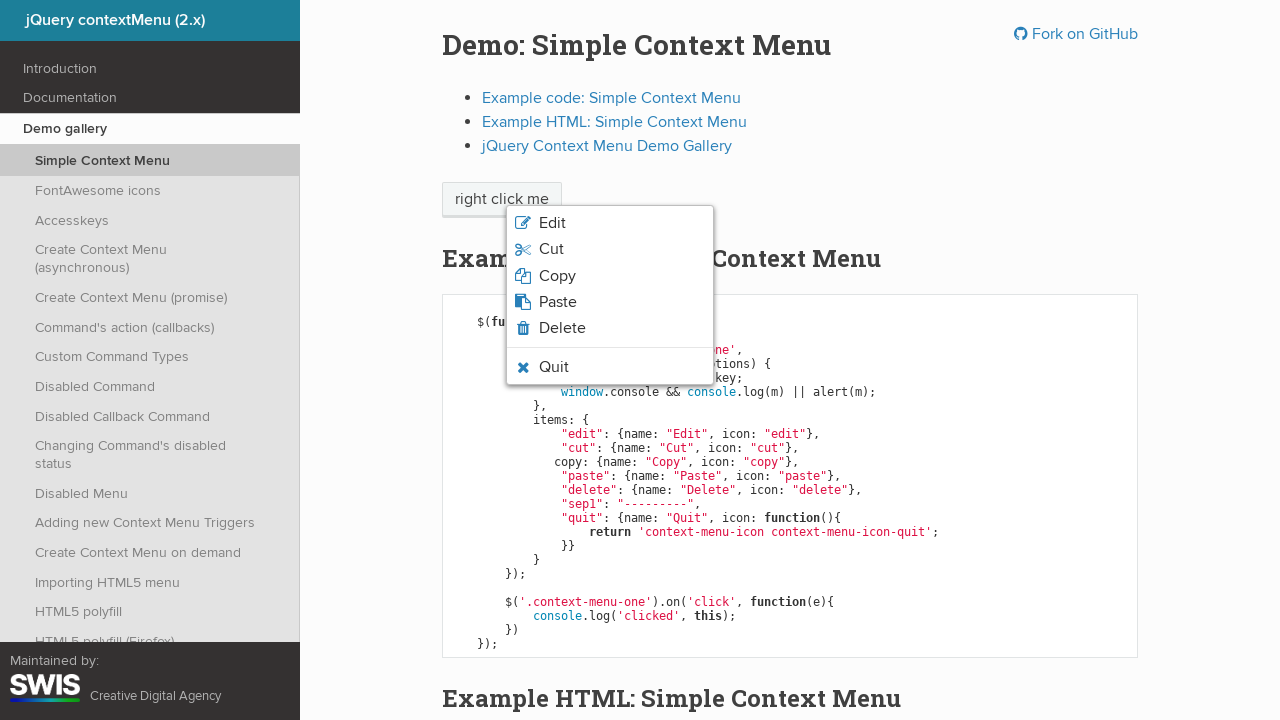

Hovered over quit menu option at (610, 367) on li.context-menu-icon-quit
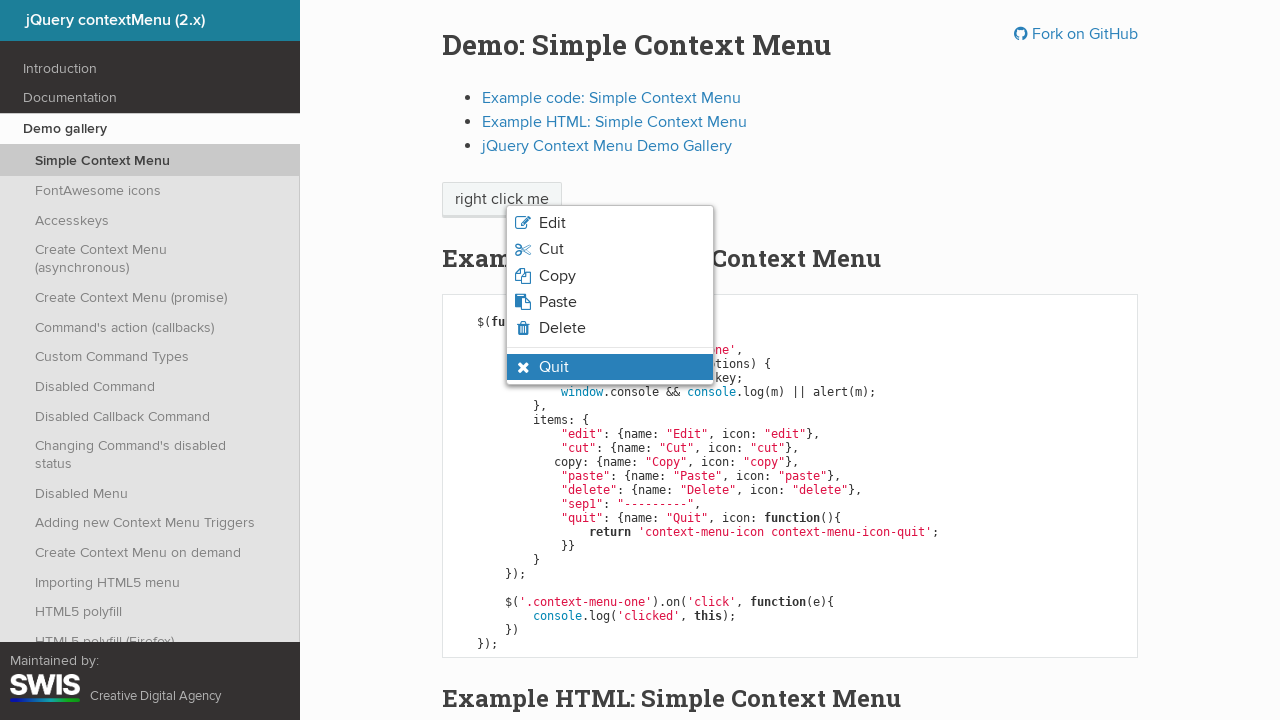

Verified quit option has hover state
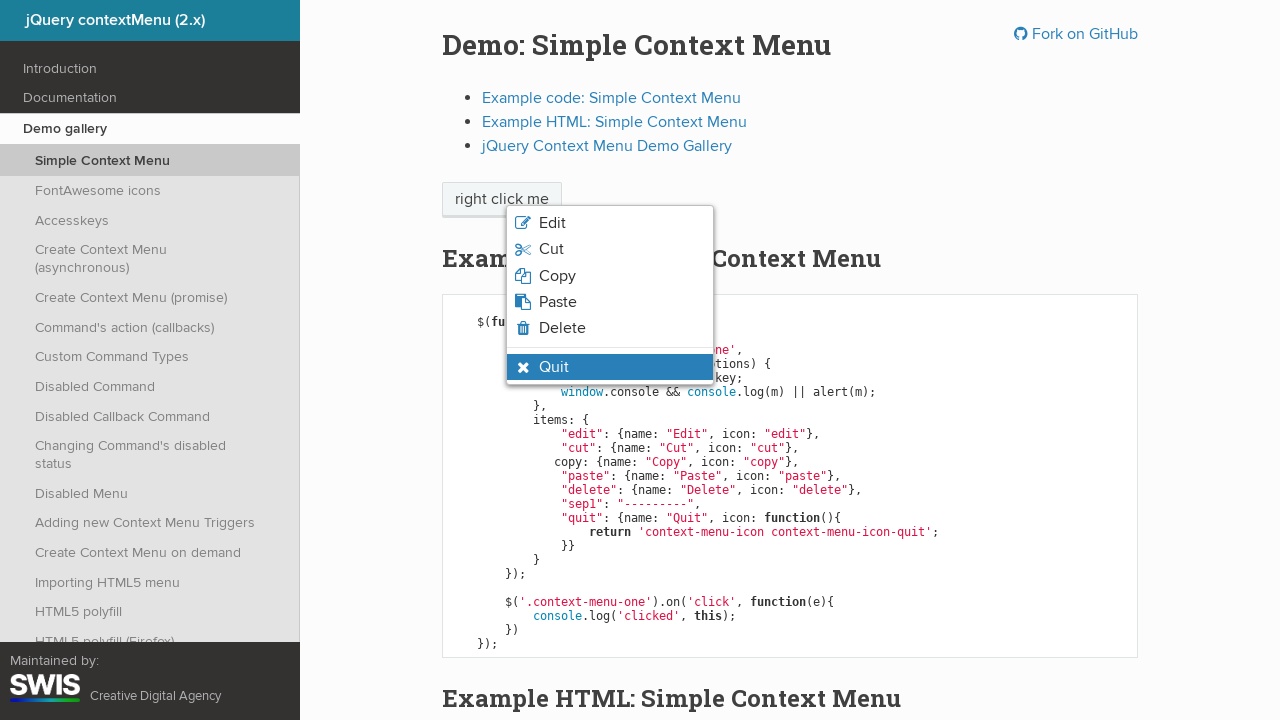

Clicked on quit menu option at (610, 367) on li.context-menu-icon-quit
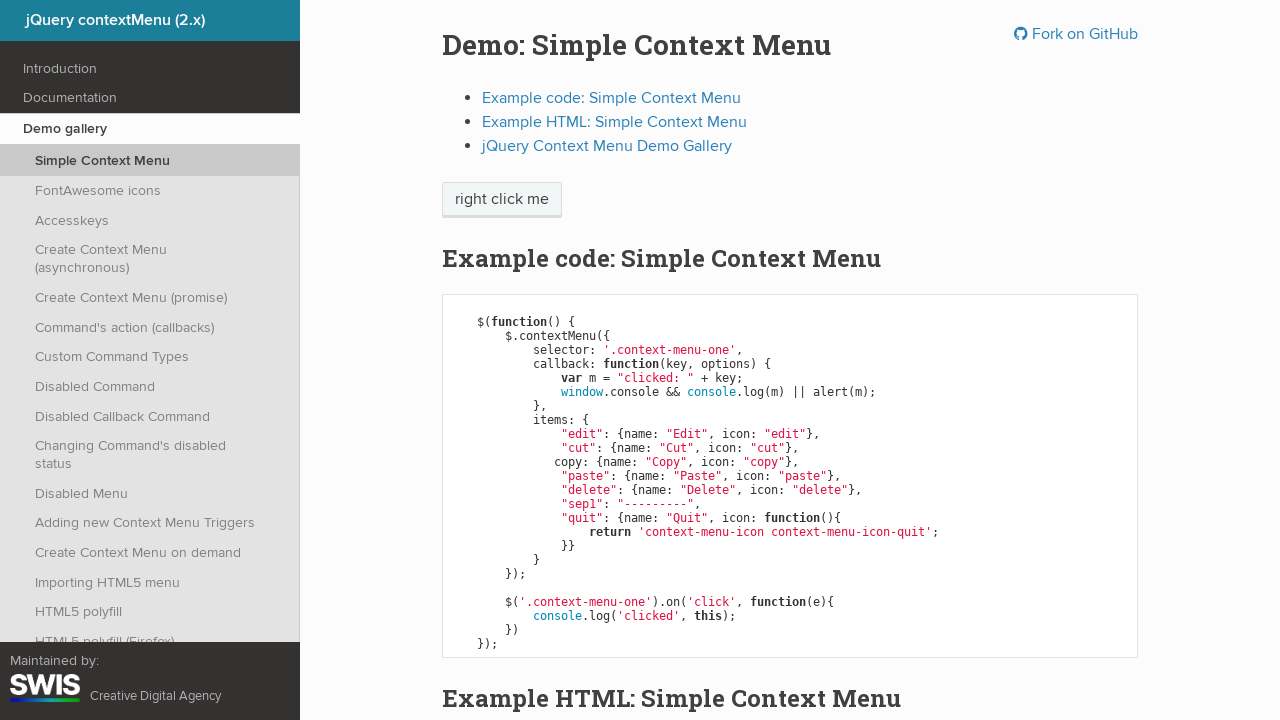

Accepted alert dialog
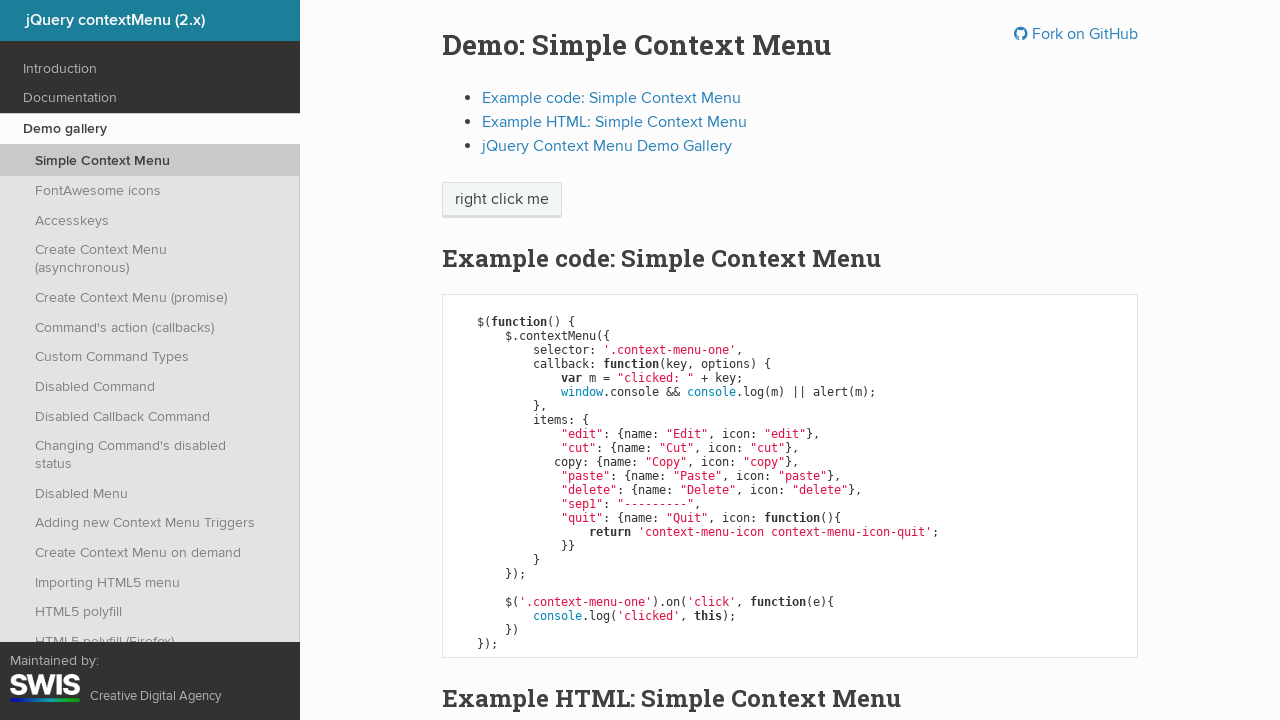

Verified context menu is closed
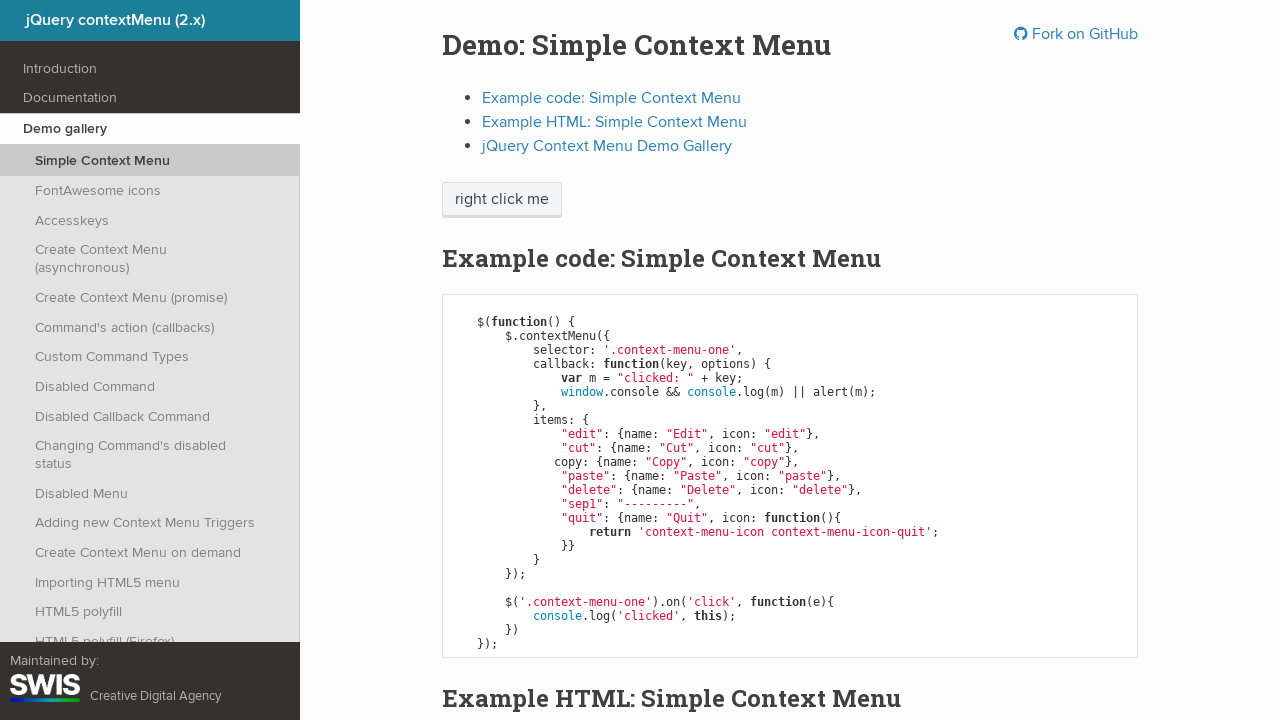

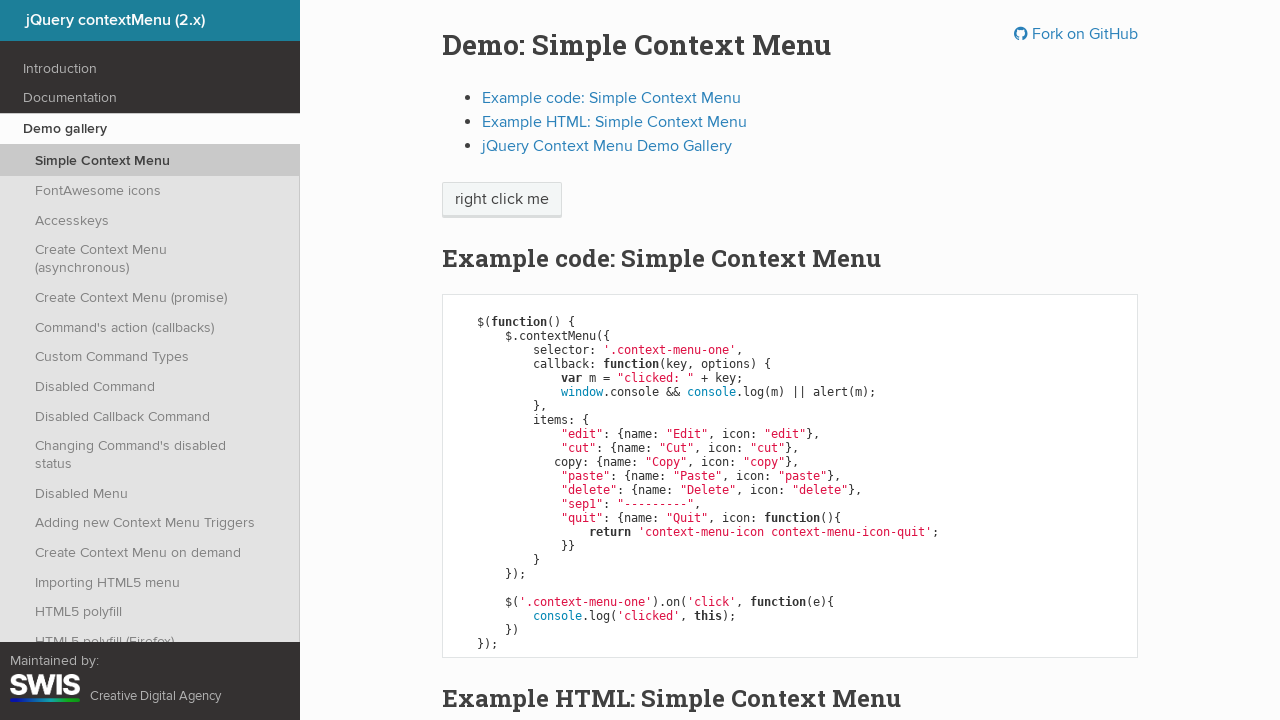